Tests a dropdown selection exercise by reading two numbers from the page, calculating their sum, selecting the result from a dropdown, and submitting the form

Starting URL: http://suninjuly.github.io/selects1.html

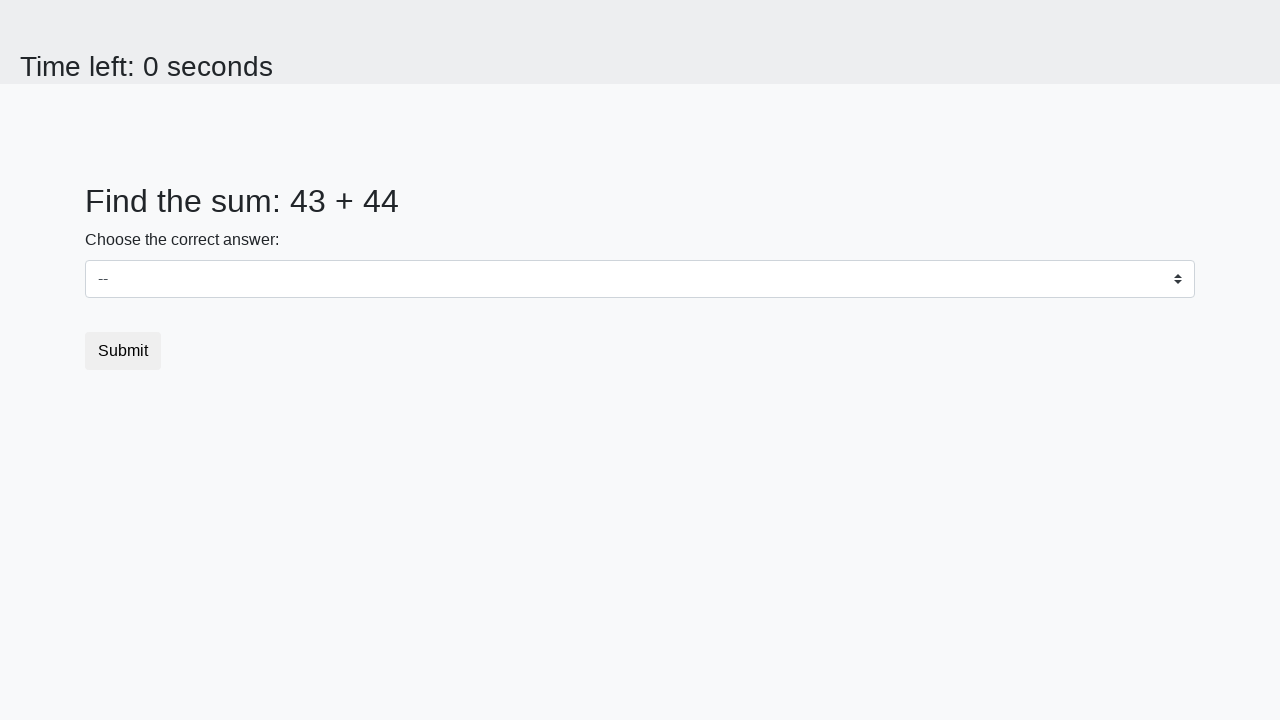

Read first number from span#num1
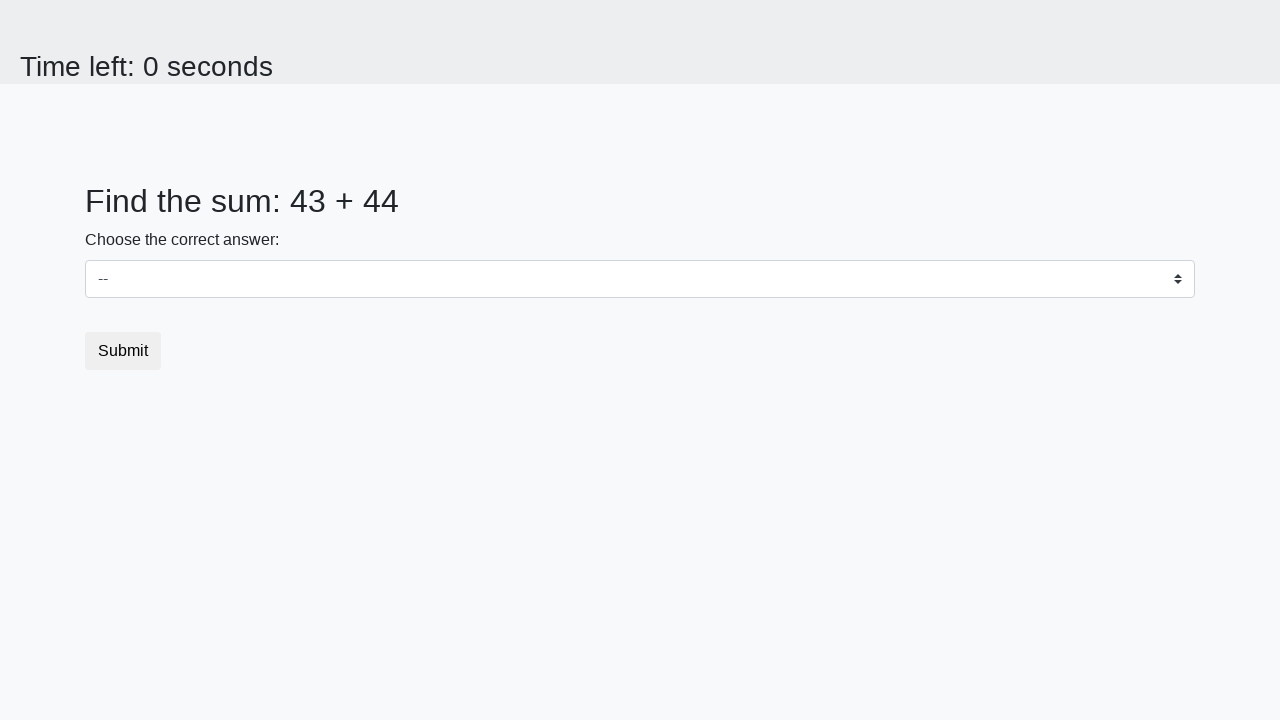

Read second number from span#num2
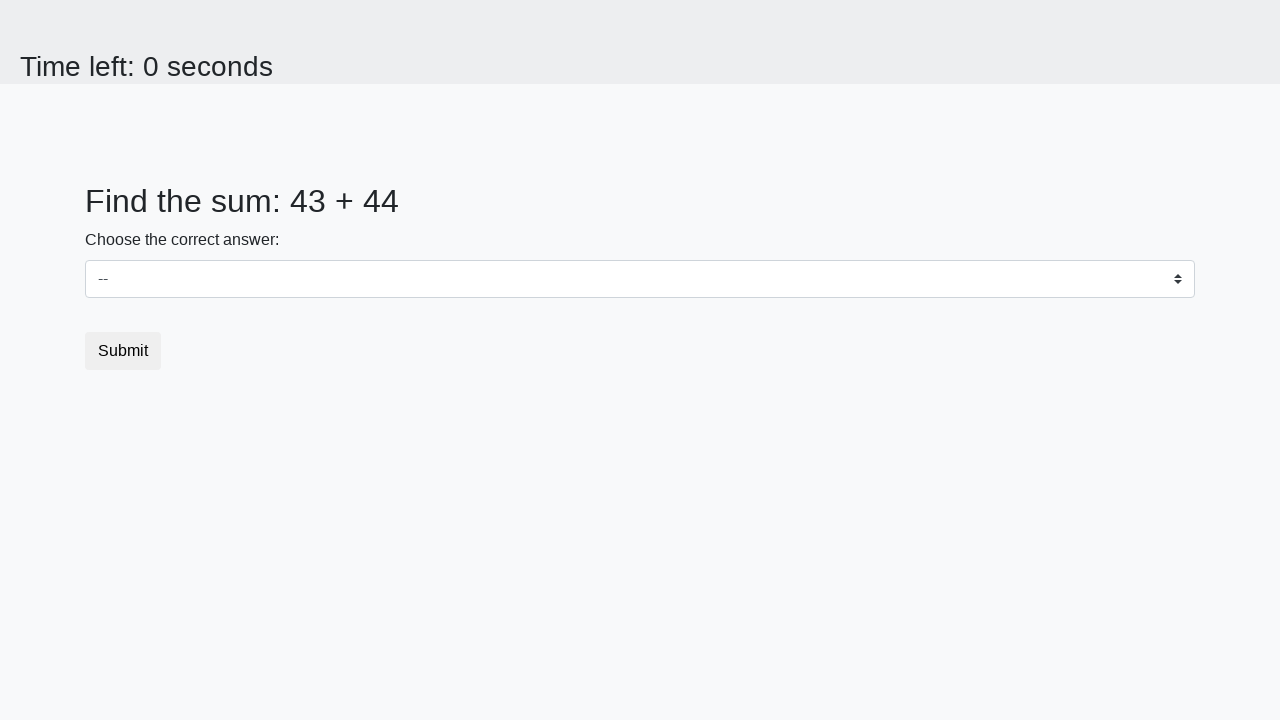

Selected sum result '87' from dropdown on select
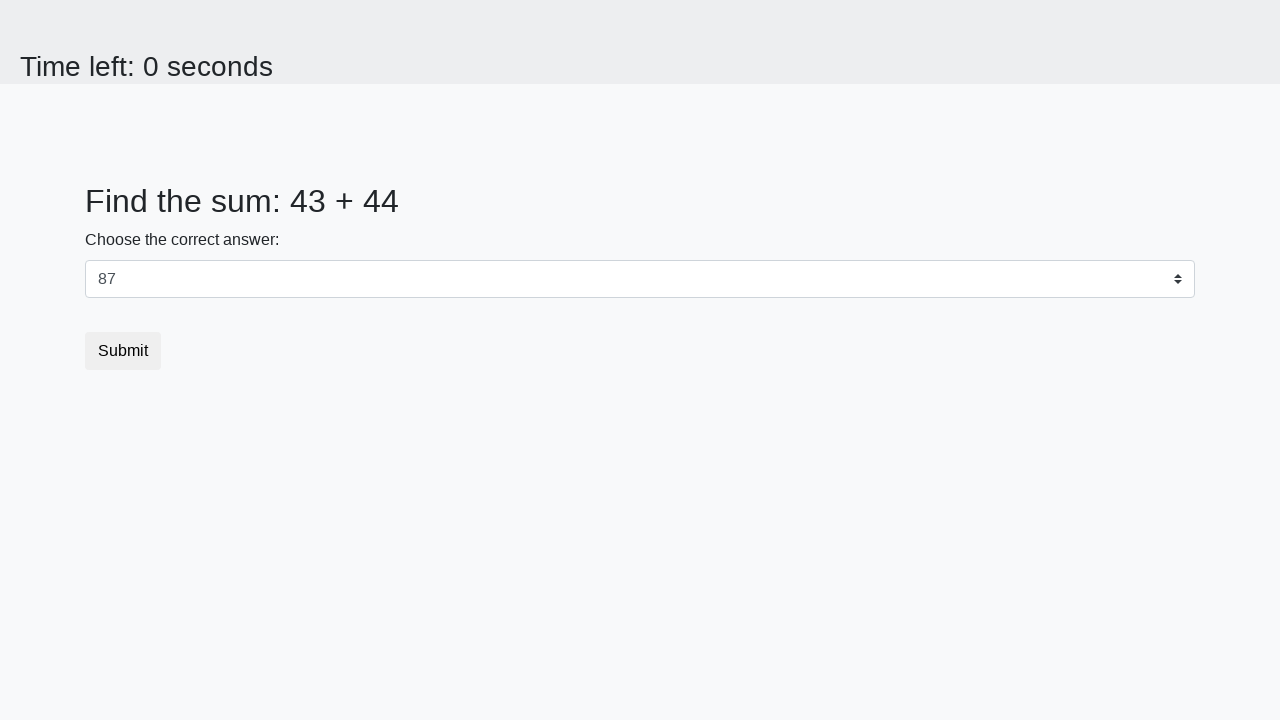

Clicked submit button to submit the form at (123, 351) on button.btn.btn-default
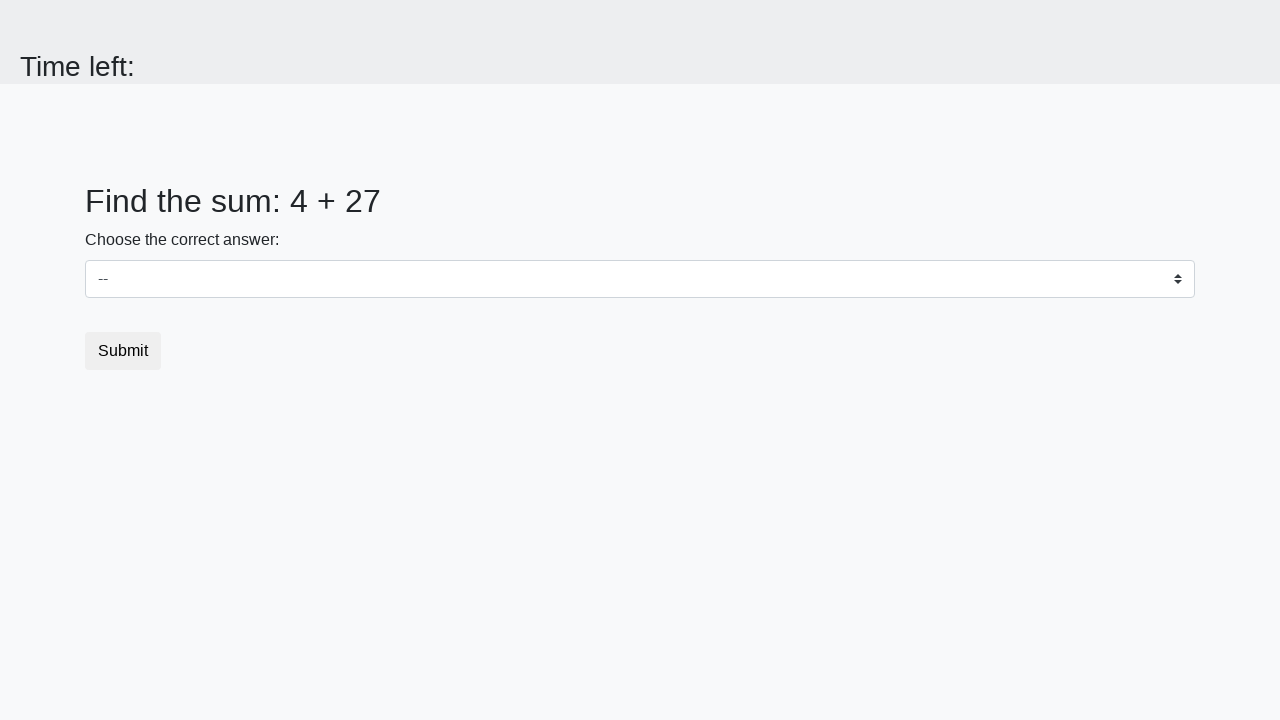

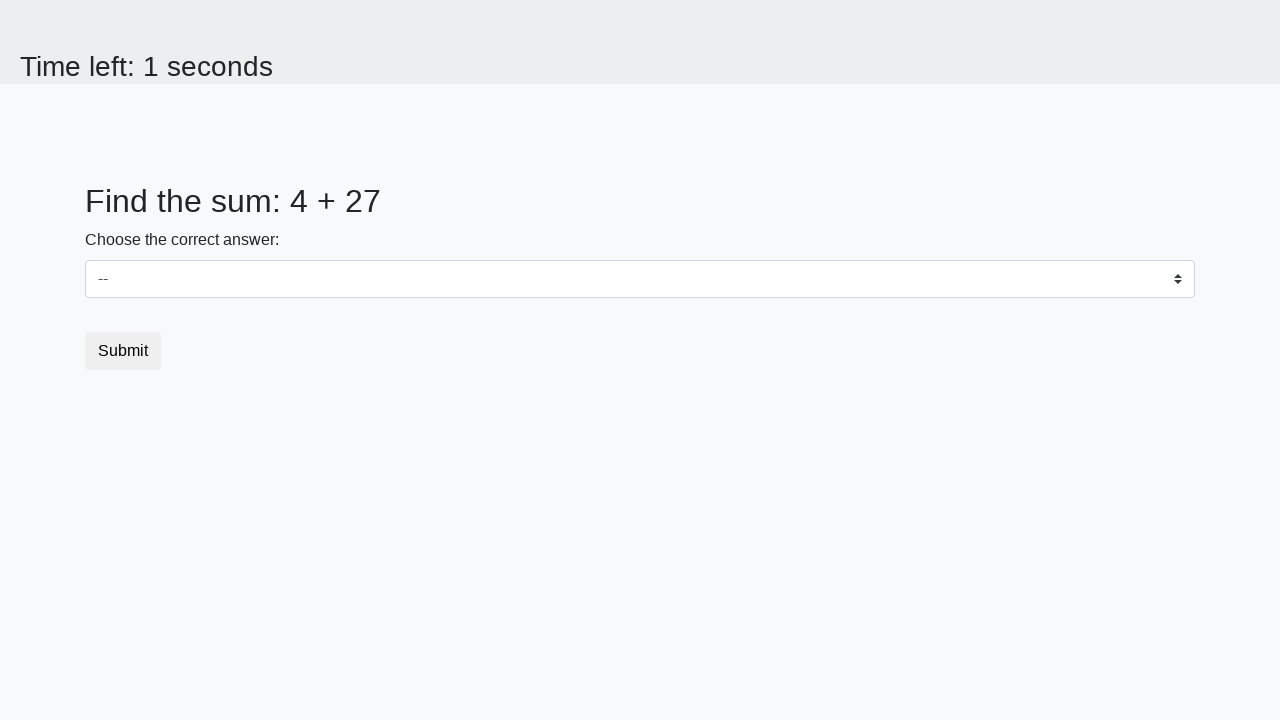